Tests dropdown selection functionality by selecting options using different methods: by visible text, by index, and by value on a practice automation website.

Starting URL: https://rahulshettyacademy.com/AutomationPractice/

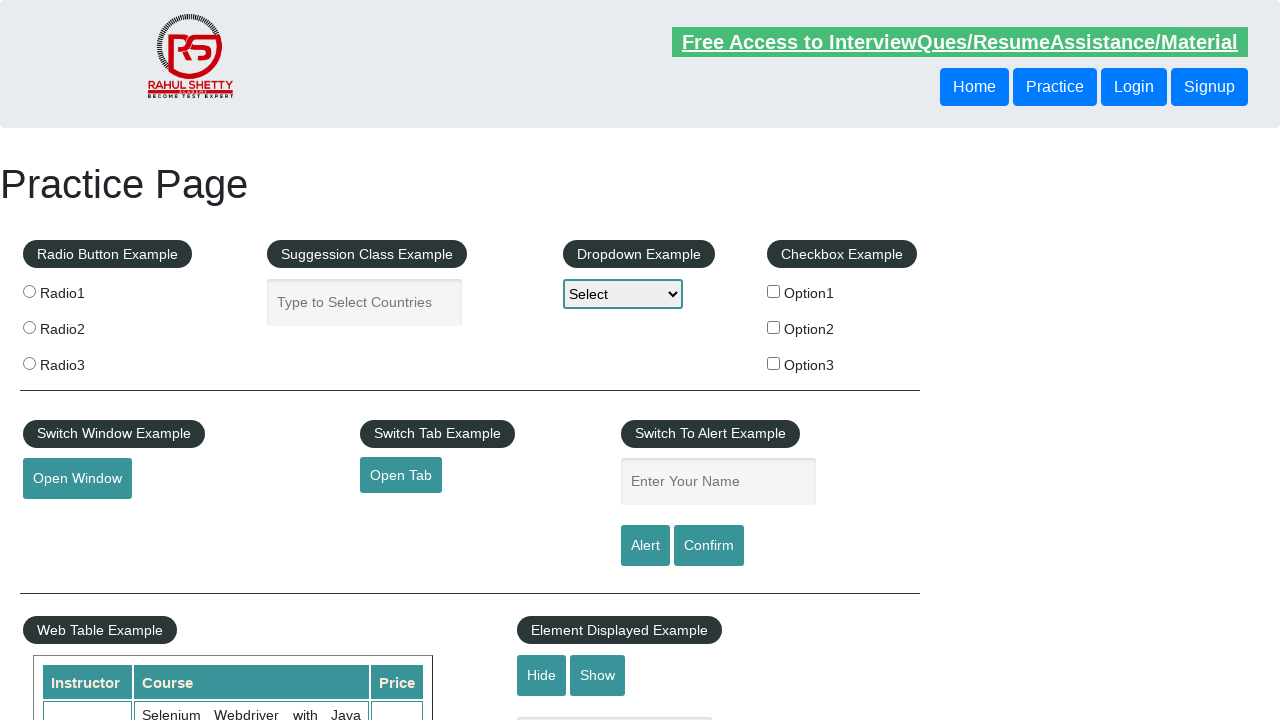

Dropdown element became visible
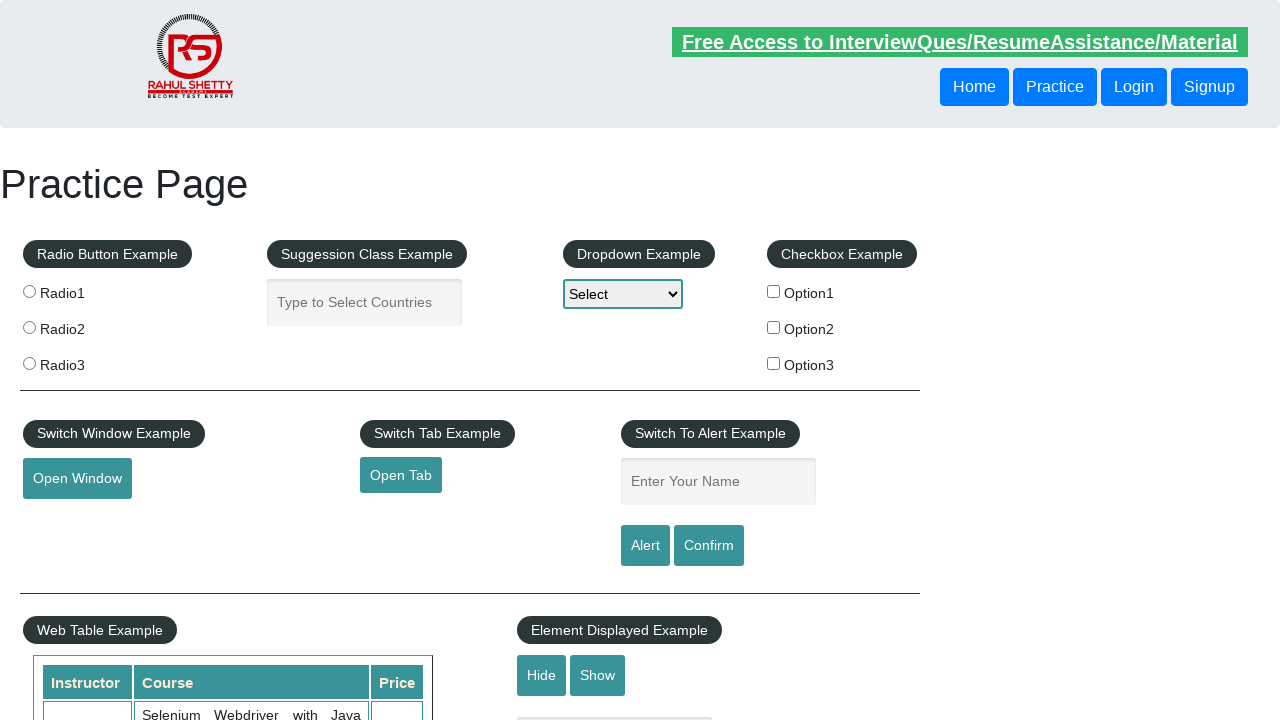

Selected 'Option1' from dropdown by visible text on #dropdown-class-example
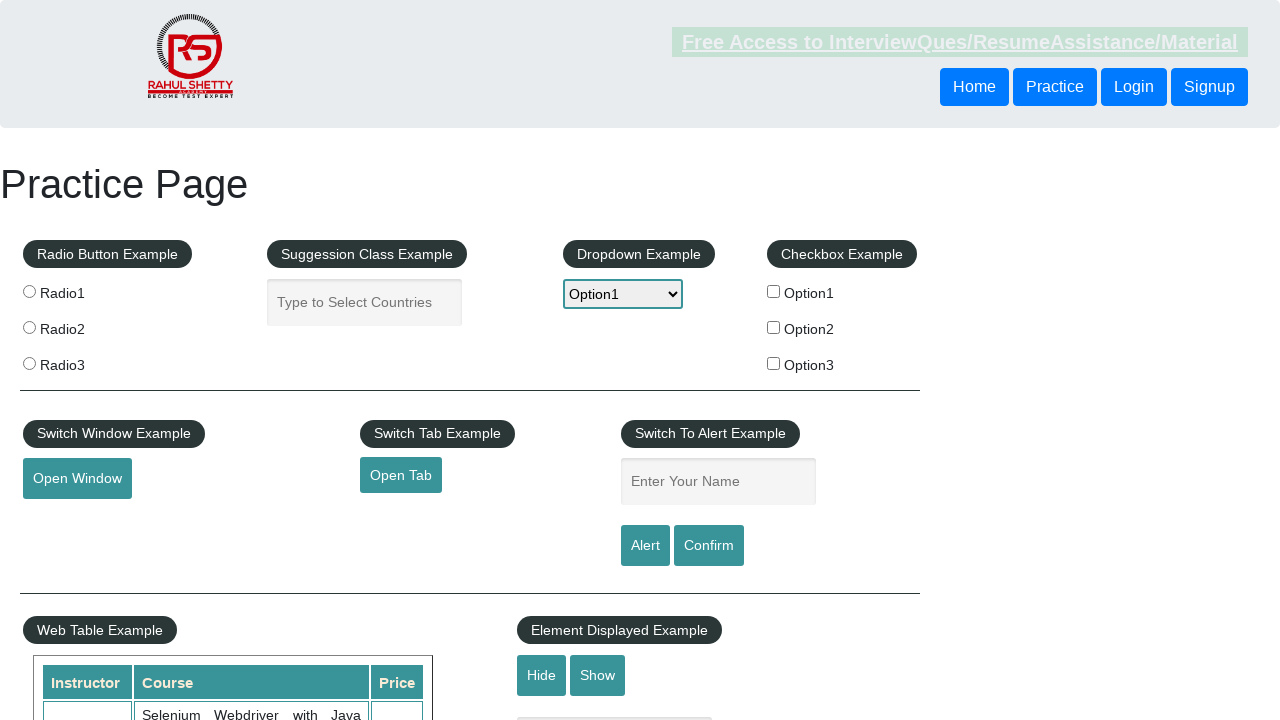

Selected option at index 2 from dropdown on #dropdown-class-example
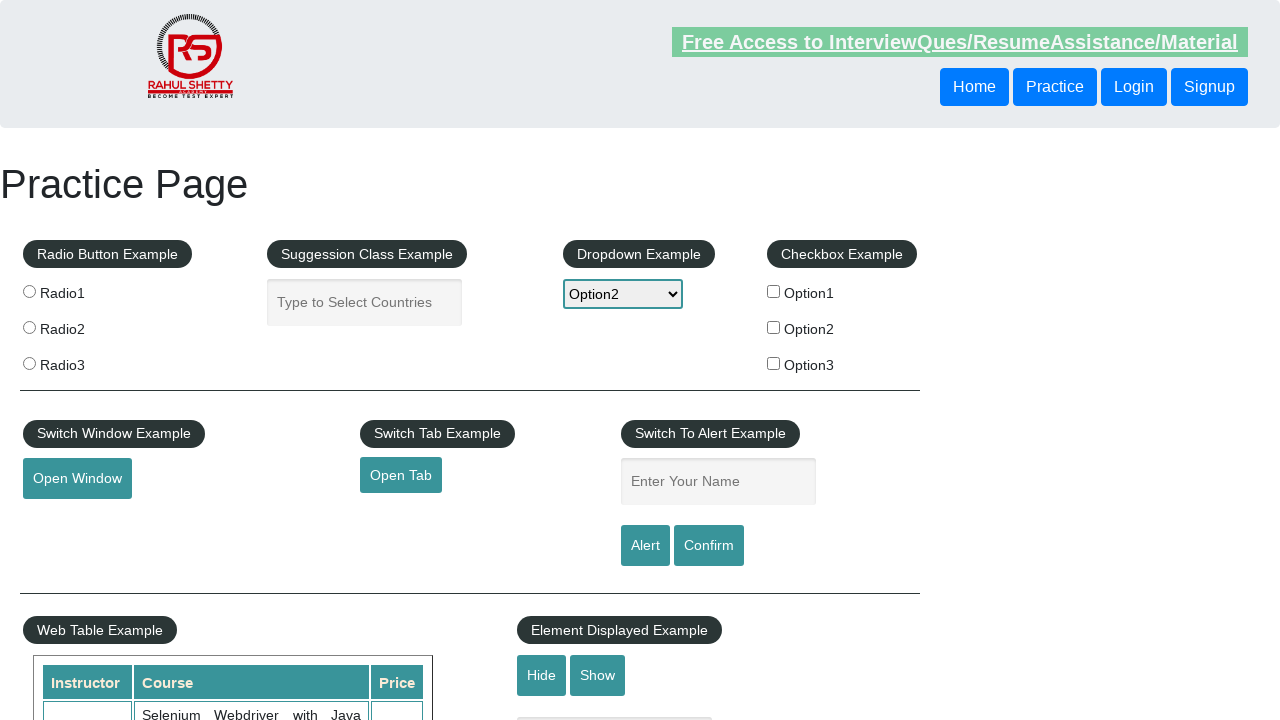

Selected option with value 'option3' from dropdown on #dropdown-class-example
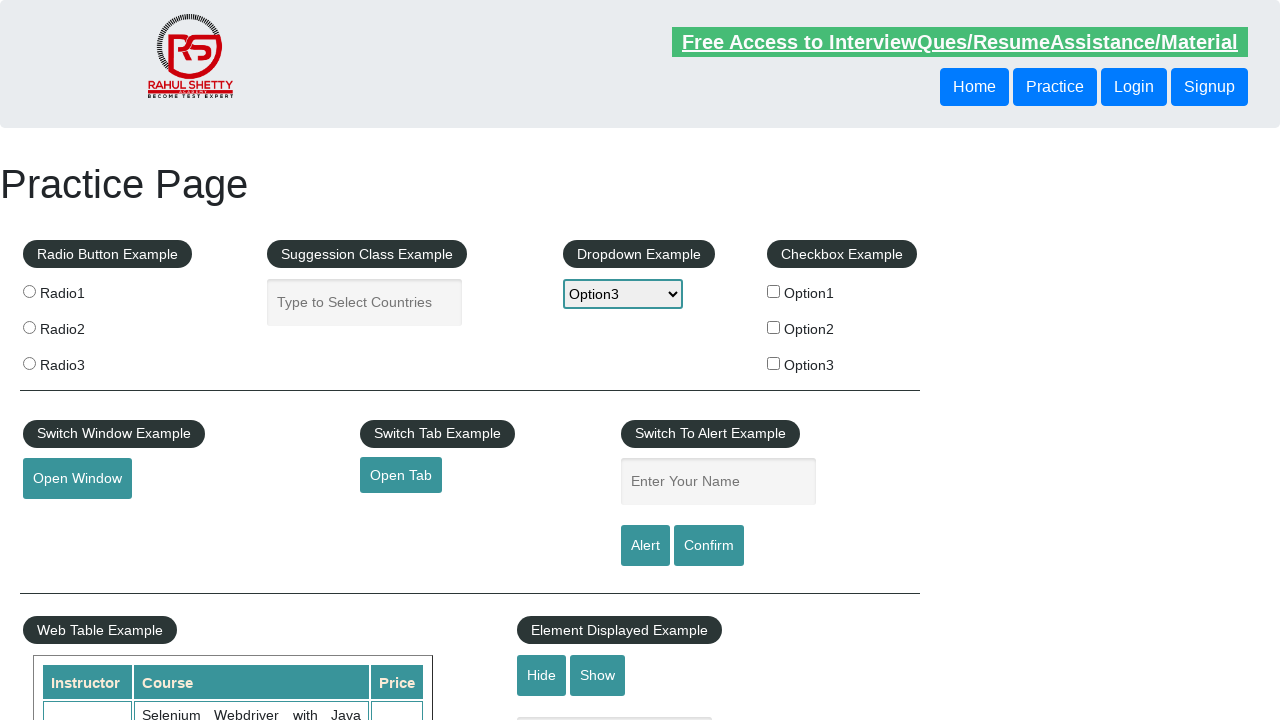

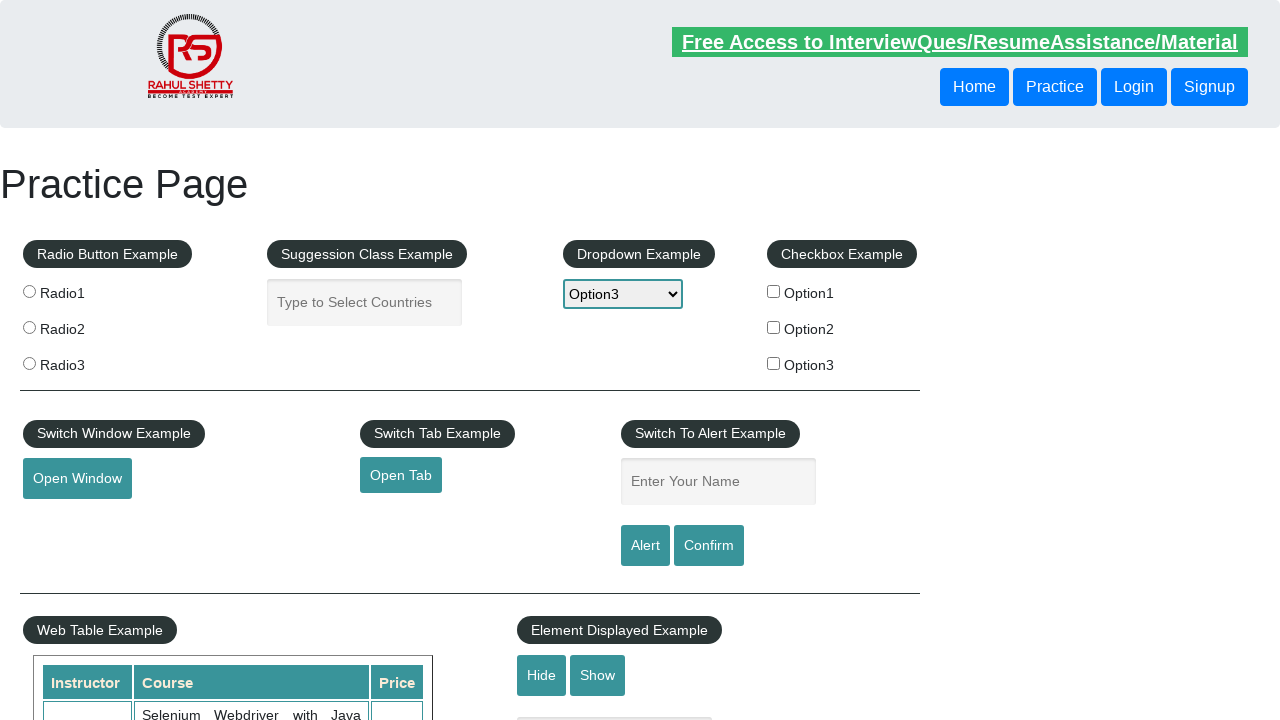